Tests filtering to display only active (incomplete) items

Starting URL: https://demo.playwright.dev/todomvc

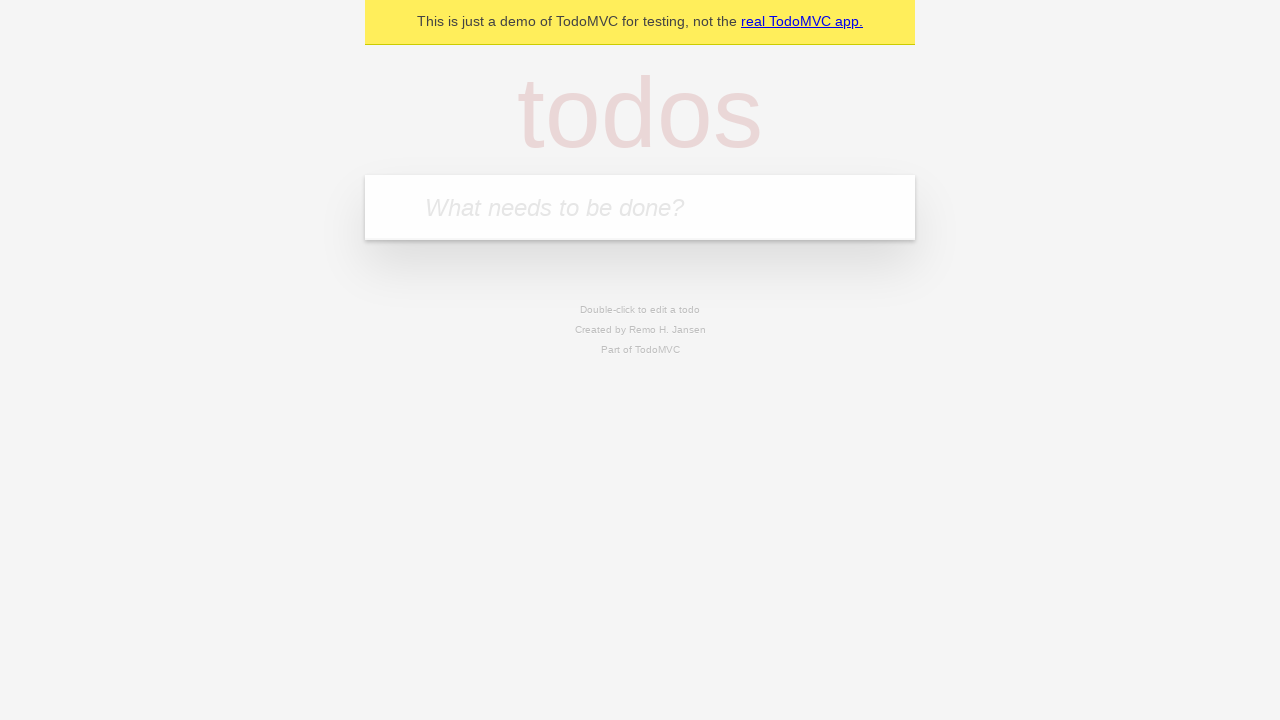

Filled first todo item with 'buy some cheese' on .new-todo
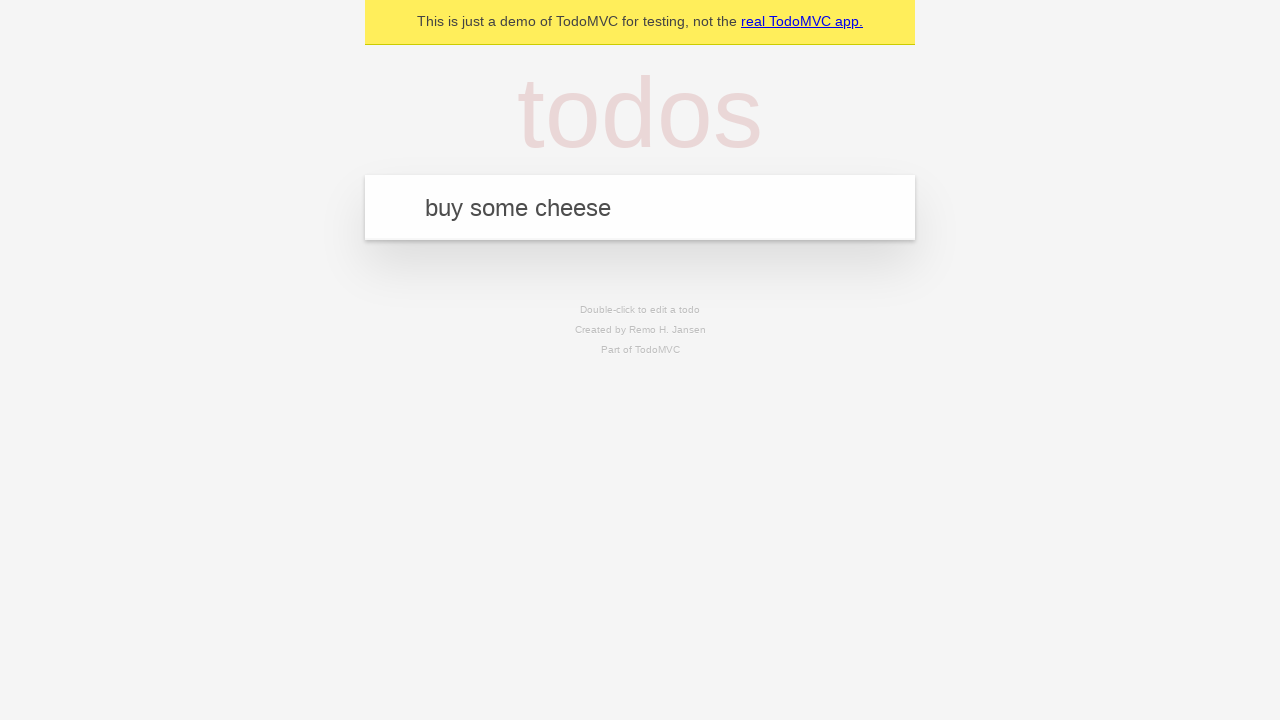

Pressed Enter to create first todo on .new-todo
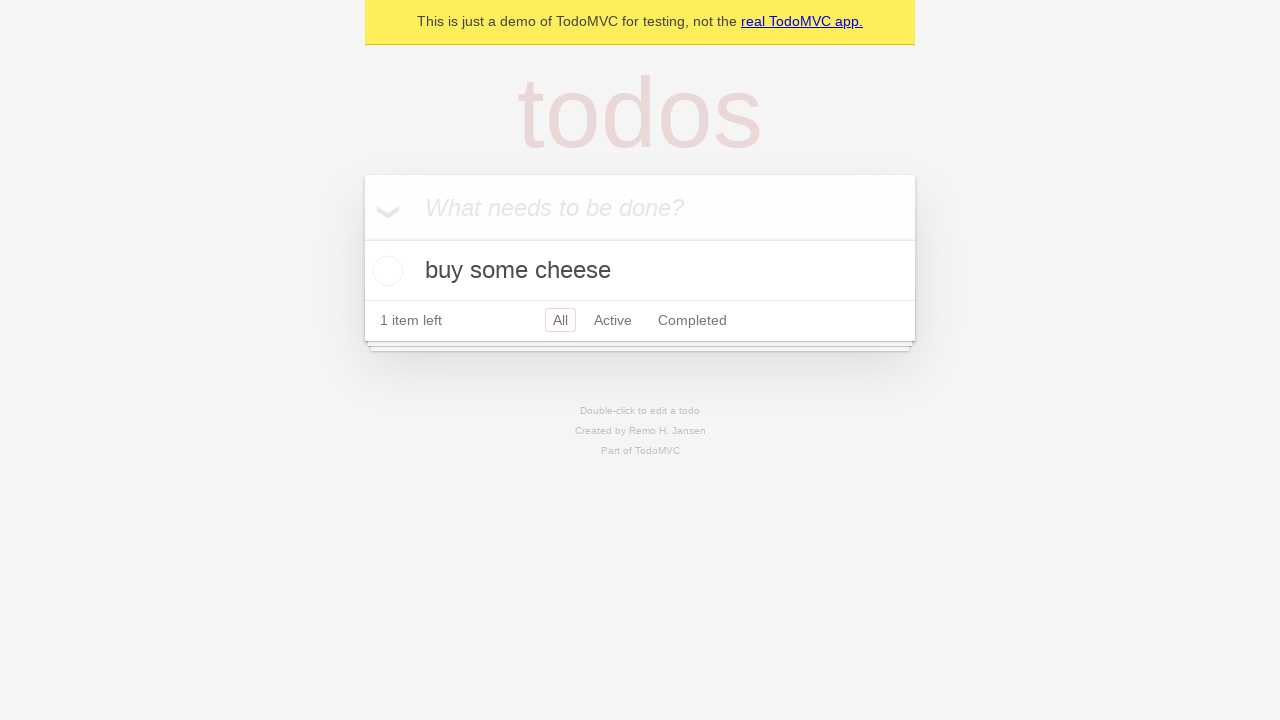

Filled second todo item with 'feed the cat' on .new-todo
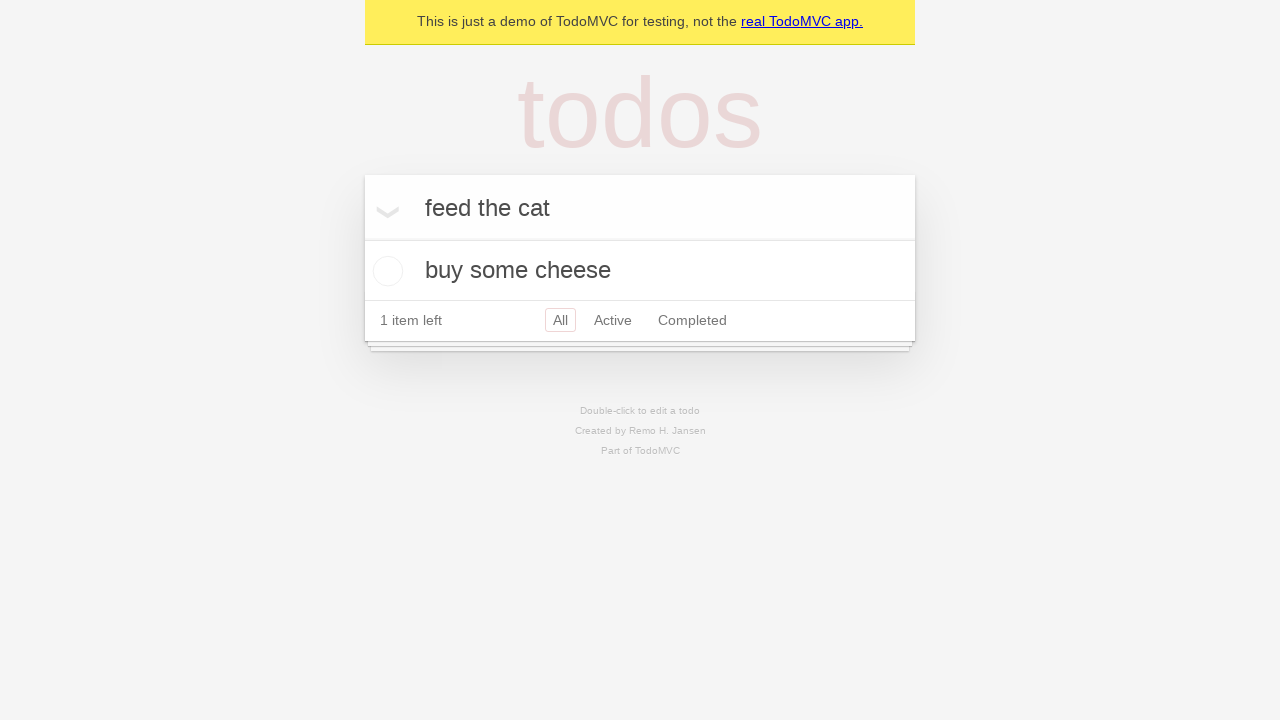

Pressed Enter to create second todo on .new-todo
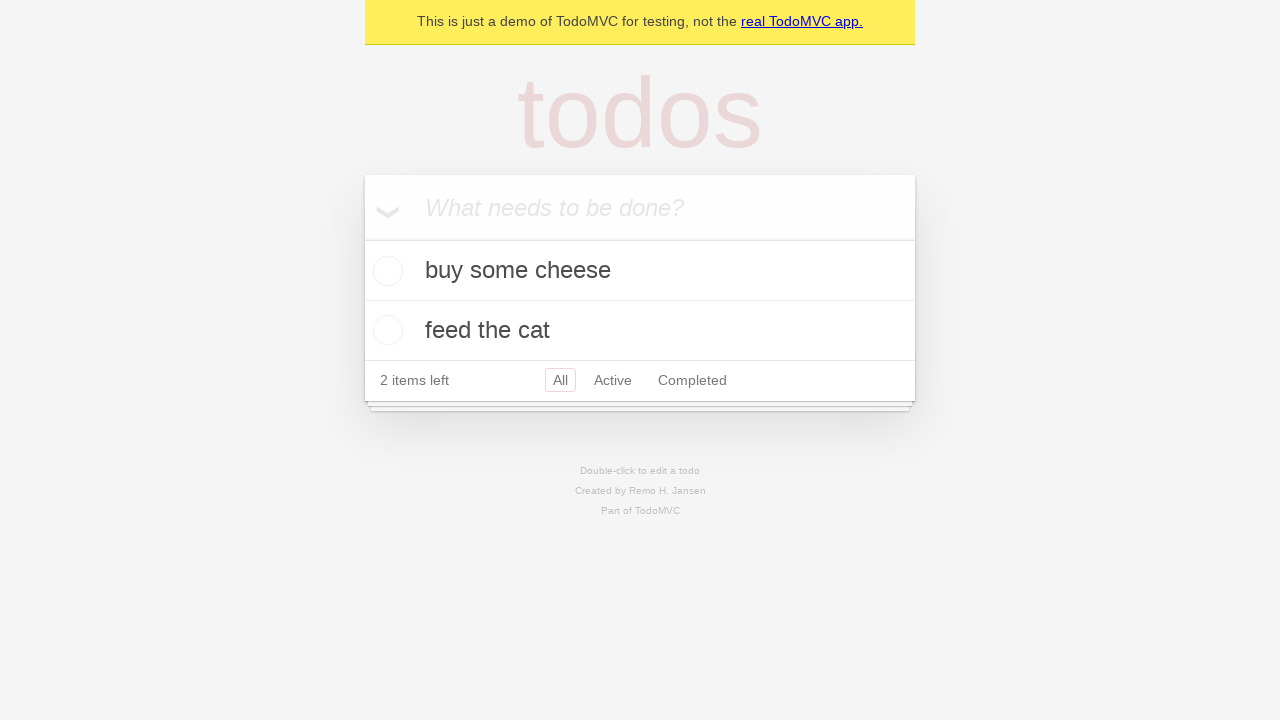

Filled third todo item with 'book a doctors appointment' on .new-todo
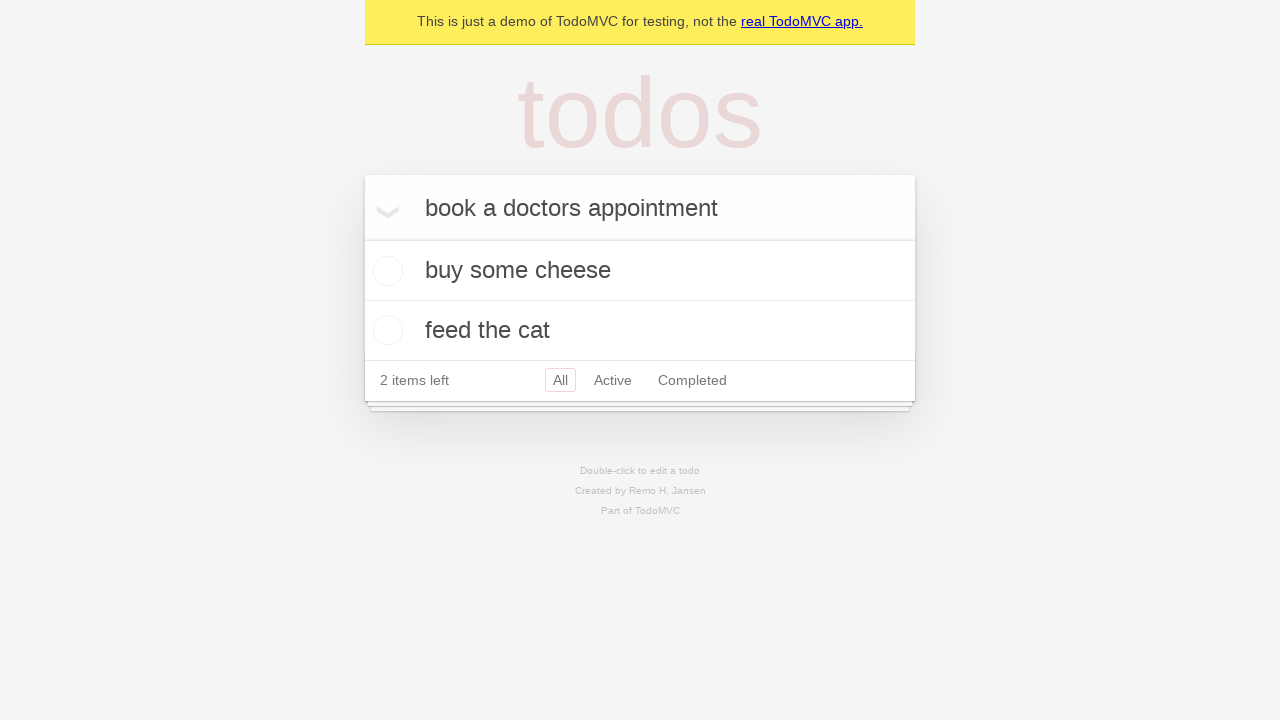

Pressed Enter to create third todo on .new-todo
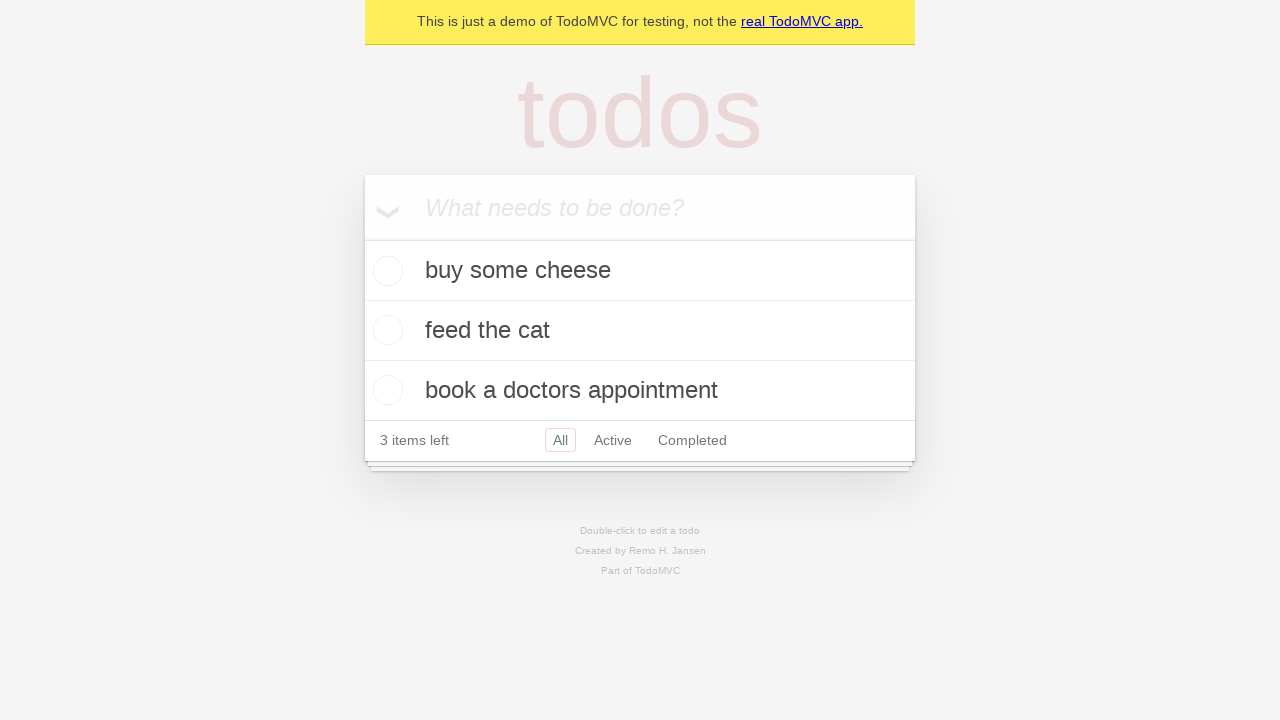

Checked second todo item to mark it as complete at (385, 330) on .todo-list li .toggle >> nth=1
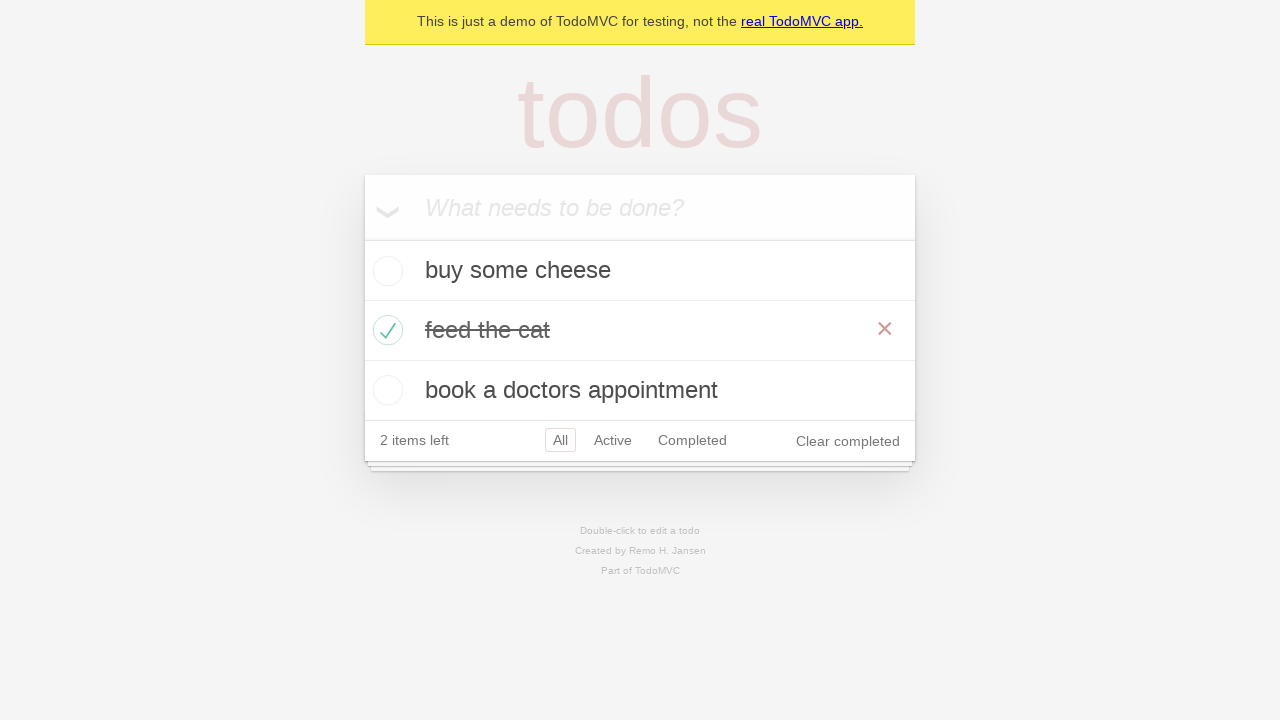

Clicked Active filter to display only incomplete items at (613, 440) on .filters >> text=Active
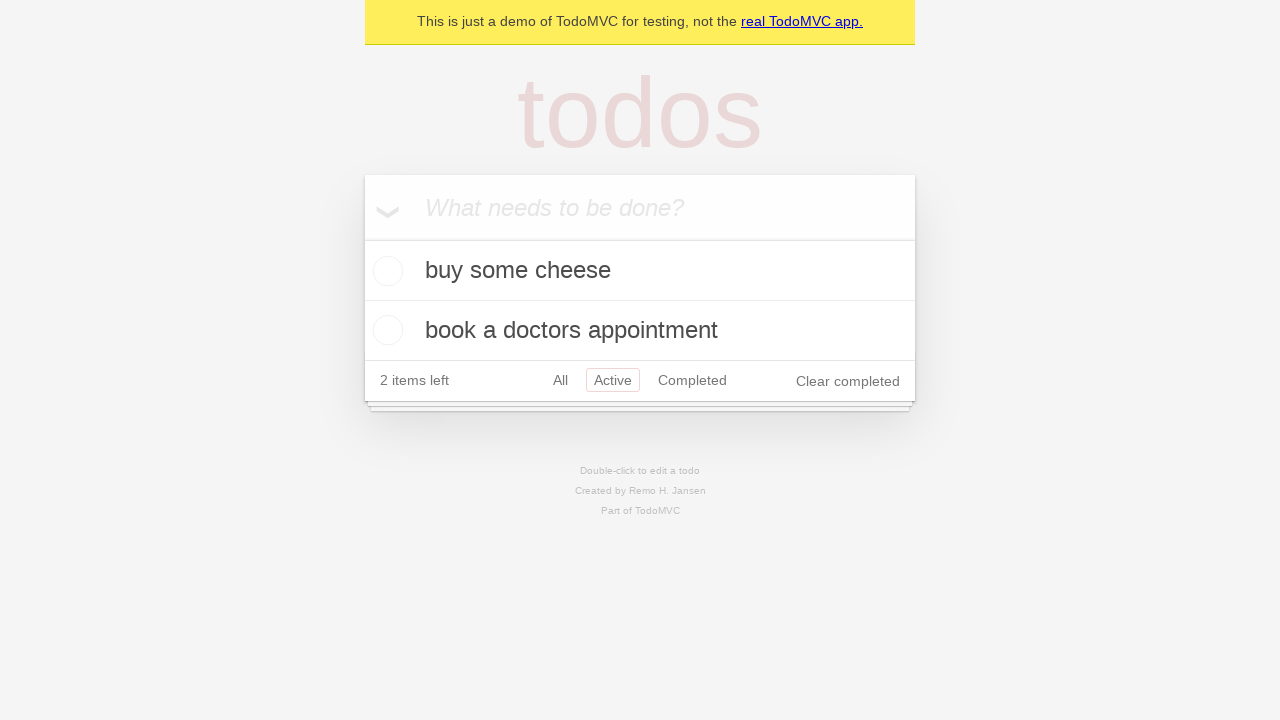

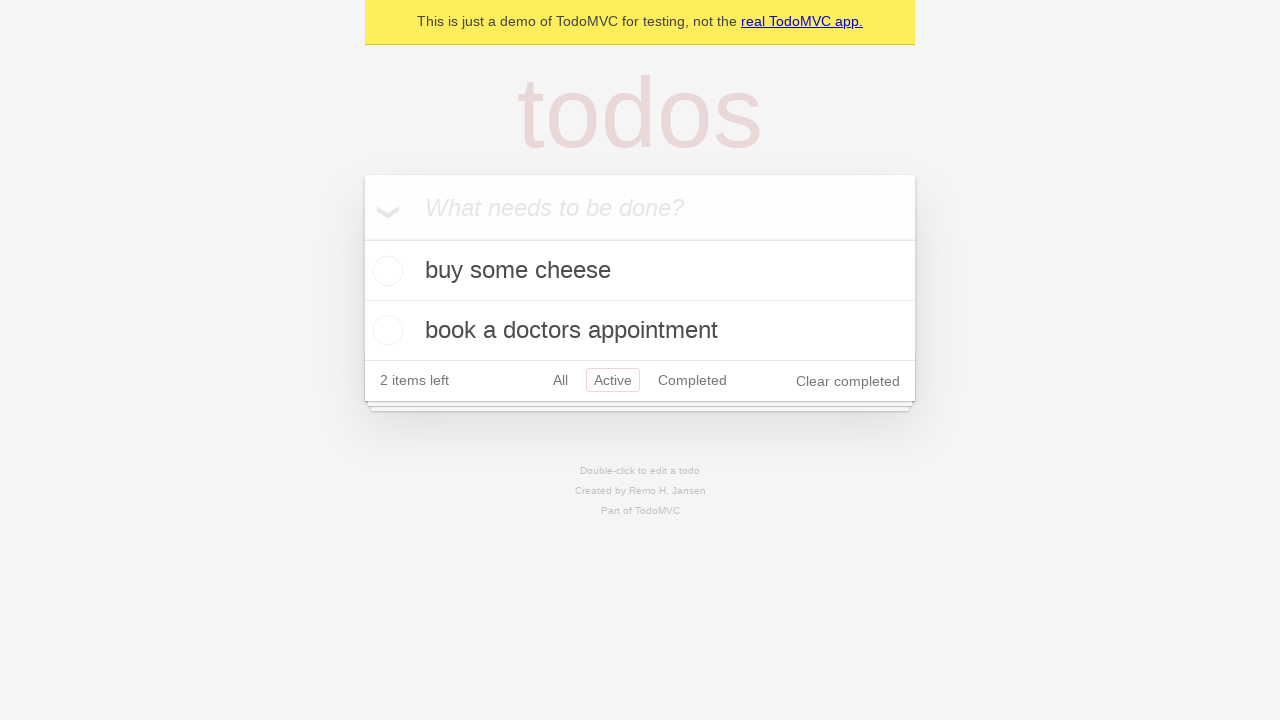